Tests that entering a valid number (73) between 50-100 with a non-perfect square root displays an alert with the correctly rounded square root calculation

Starting URL: https://kristinek.github.io/site/tasks/enter_a_number

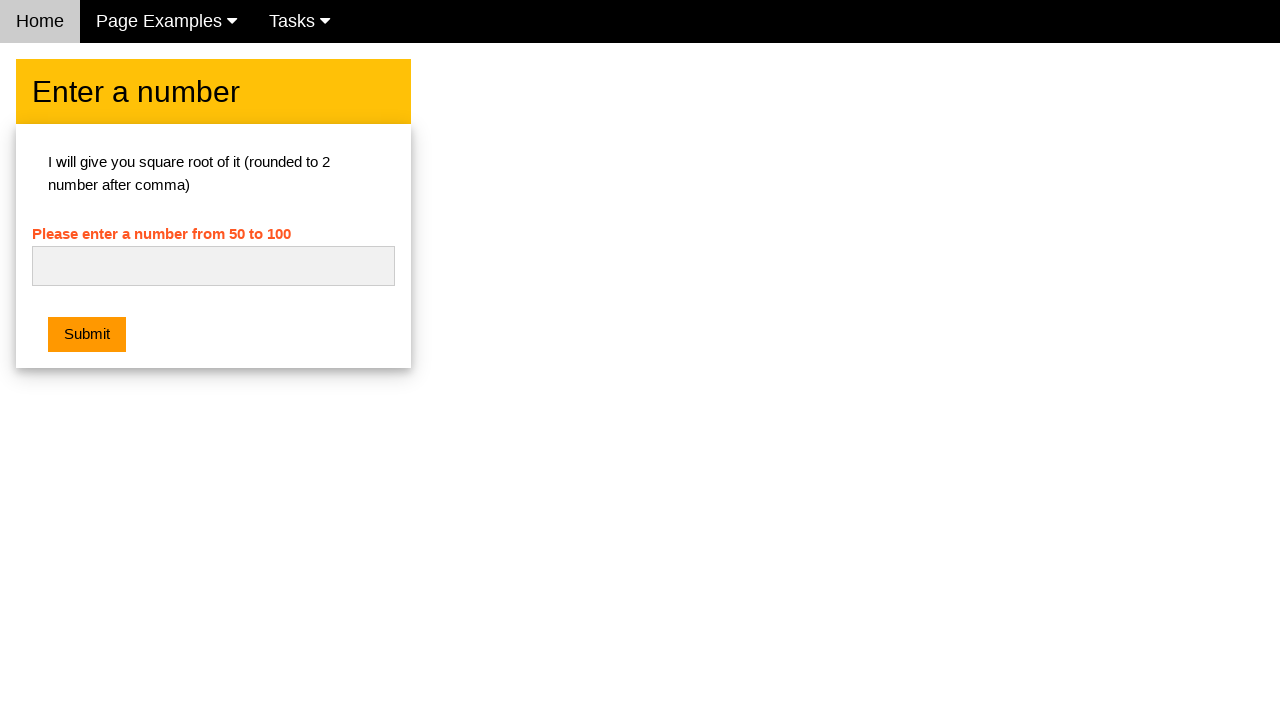

Set up dialog handler to validate alert message
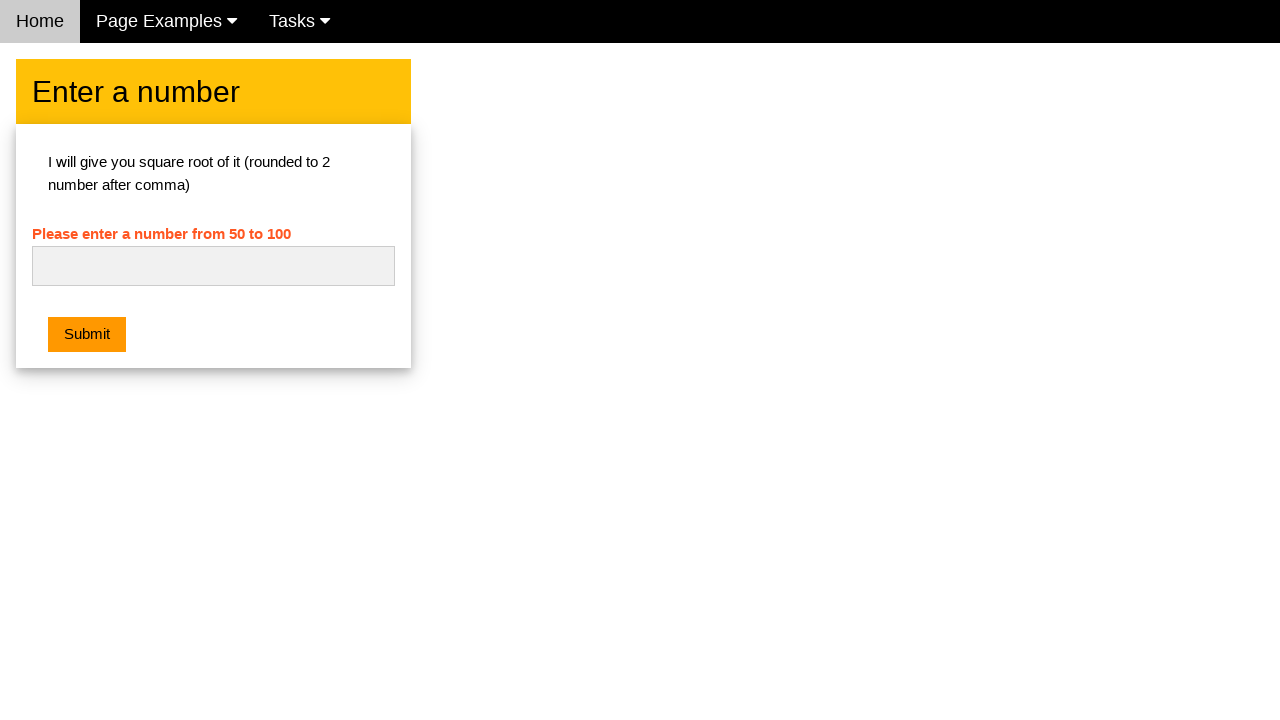

Clicked on the number input field at (213, 266) on #numb
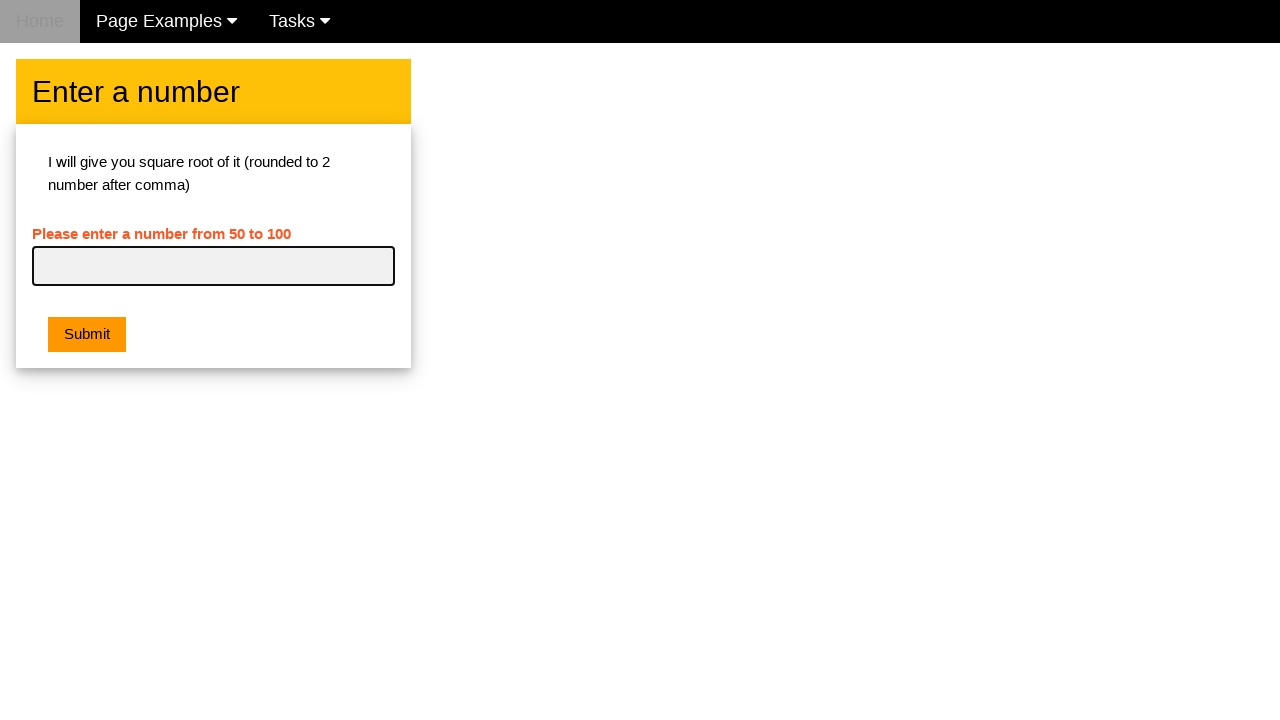

Entered 73 into the number input field on #numb
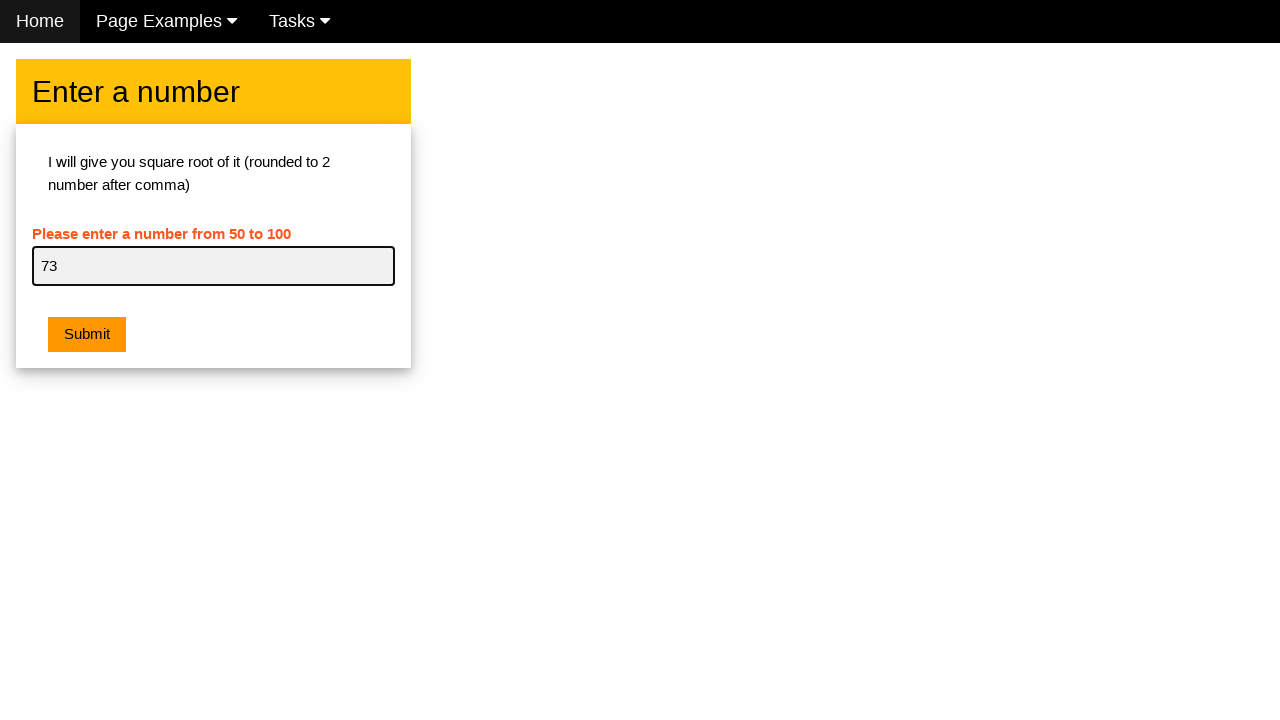

Clicked submit button to calculate square root at (87, 335) on .w3-btn
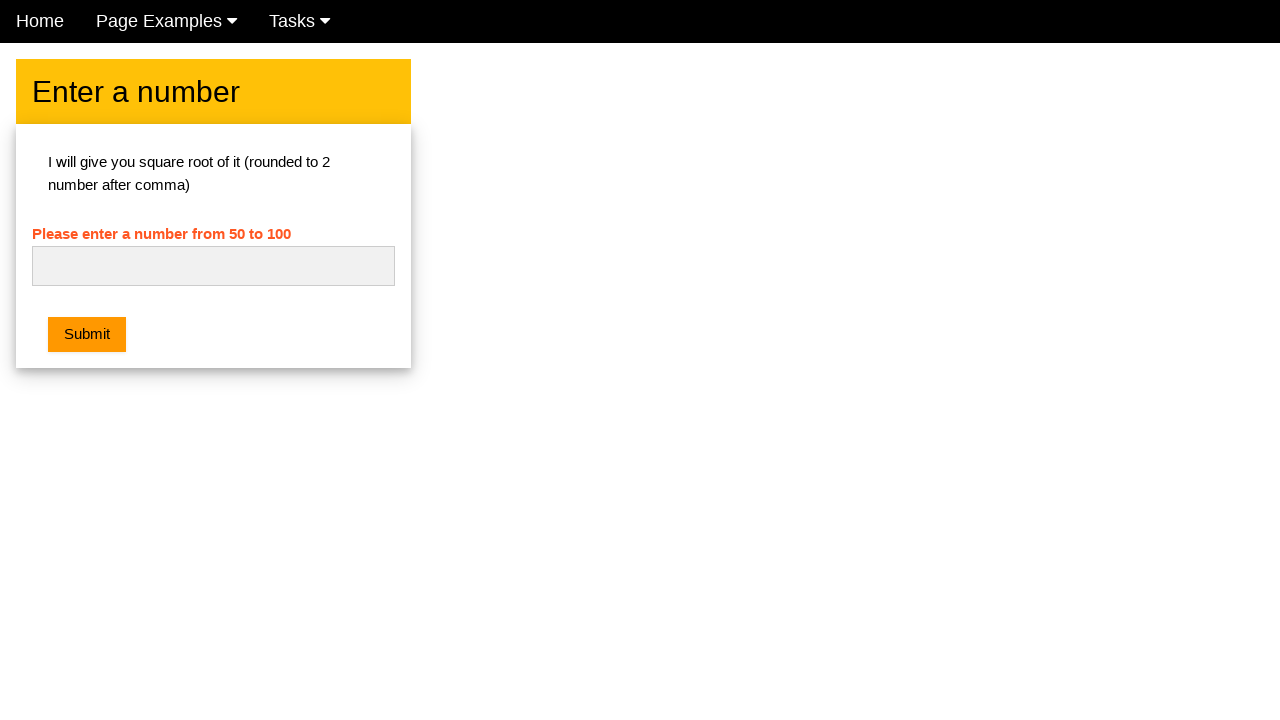

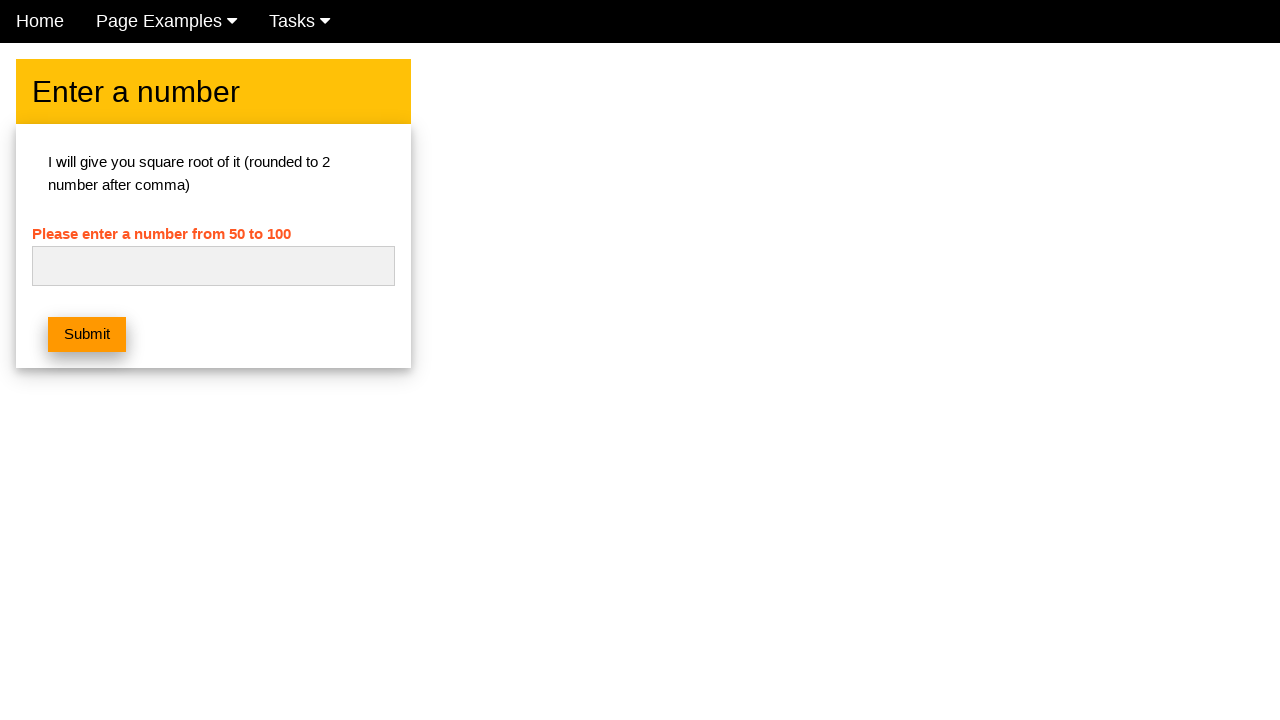